Tests filling the customer email field and verifying the value is correctly entered

Starting URL: https://httpbin.org/forms/post

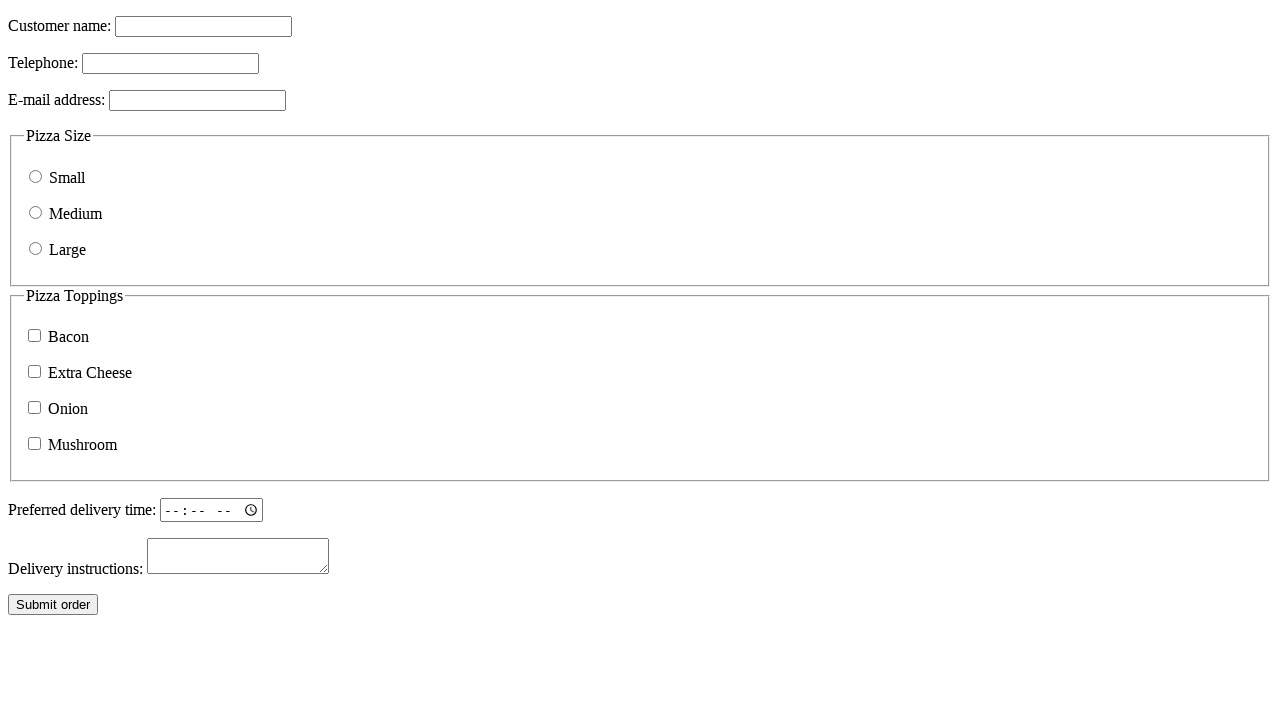

Filled customer email field with 'zhangsan@test.com' on input[name="custemail"]
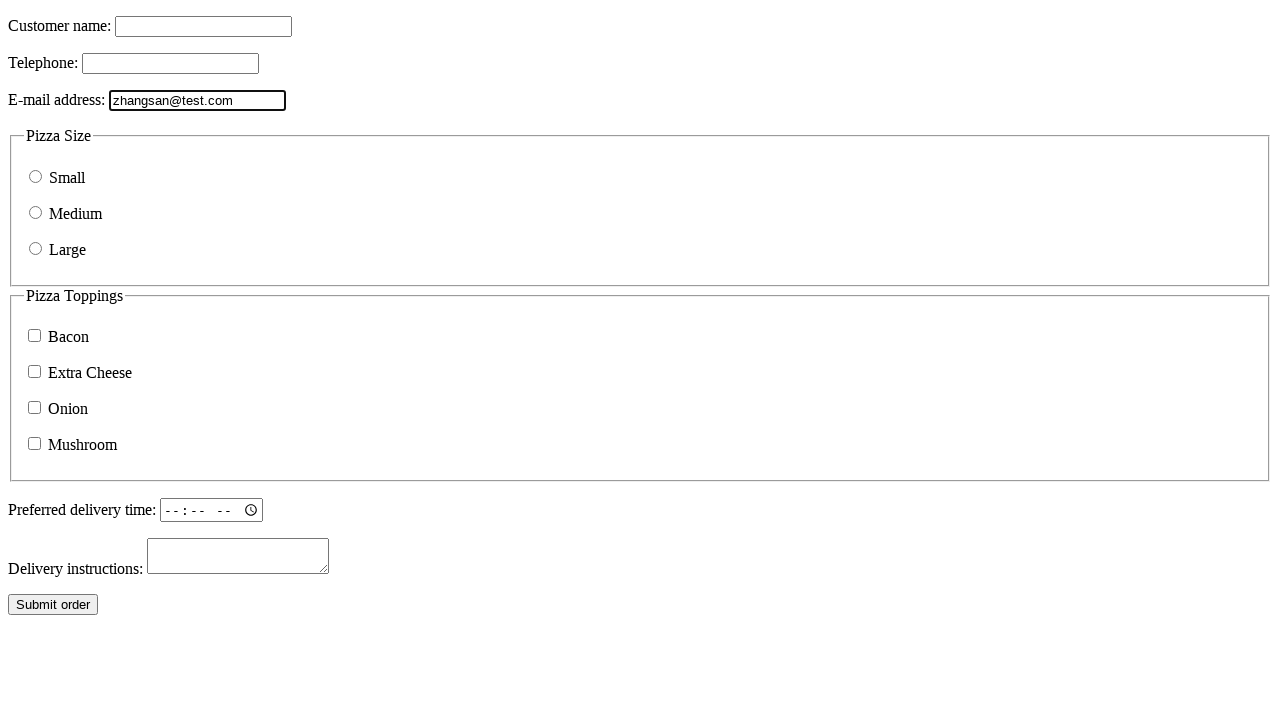

Retrieved the value from customer email field
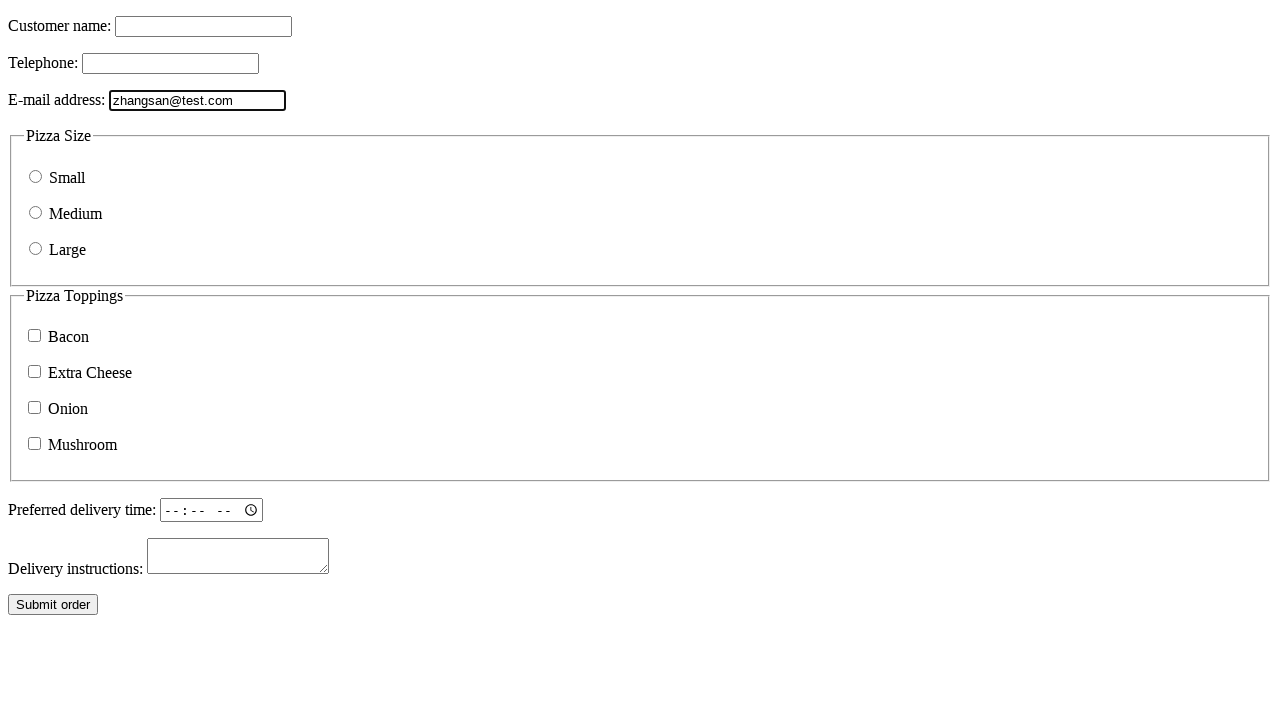

Verified customer email field contains correct value 'zhangsan@test.com'
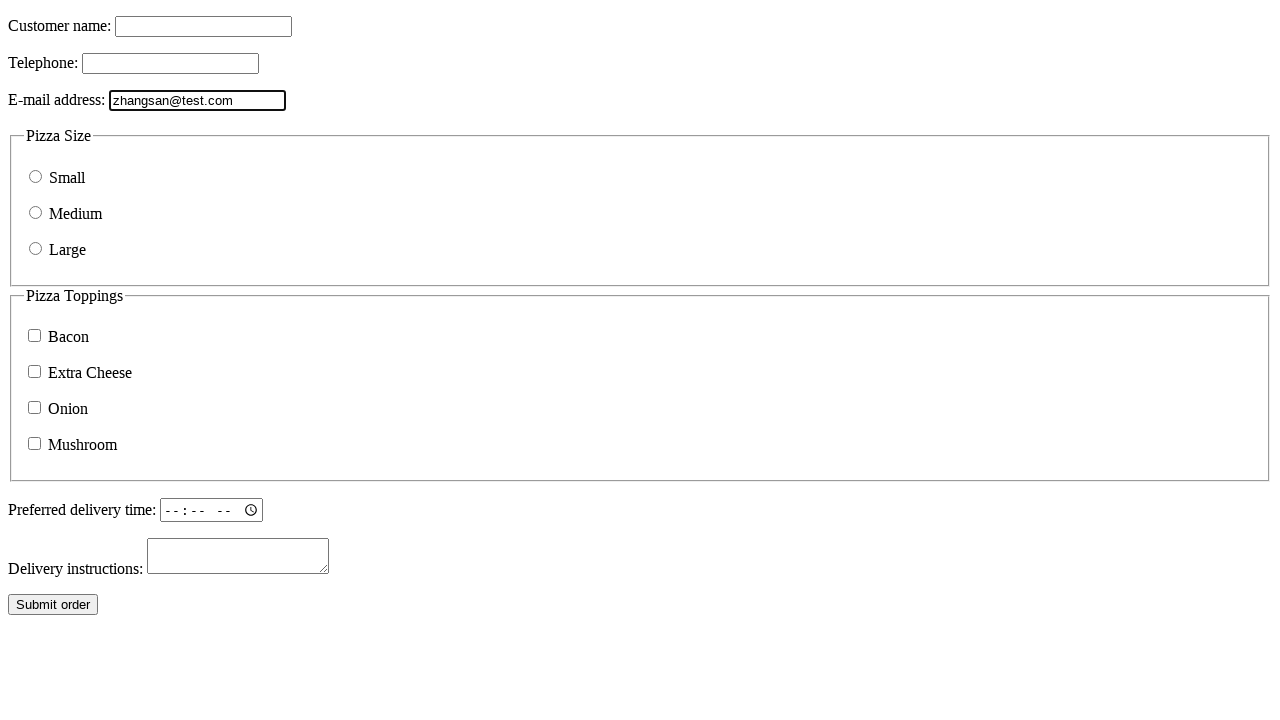

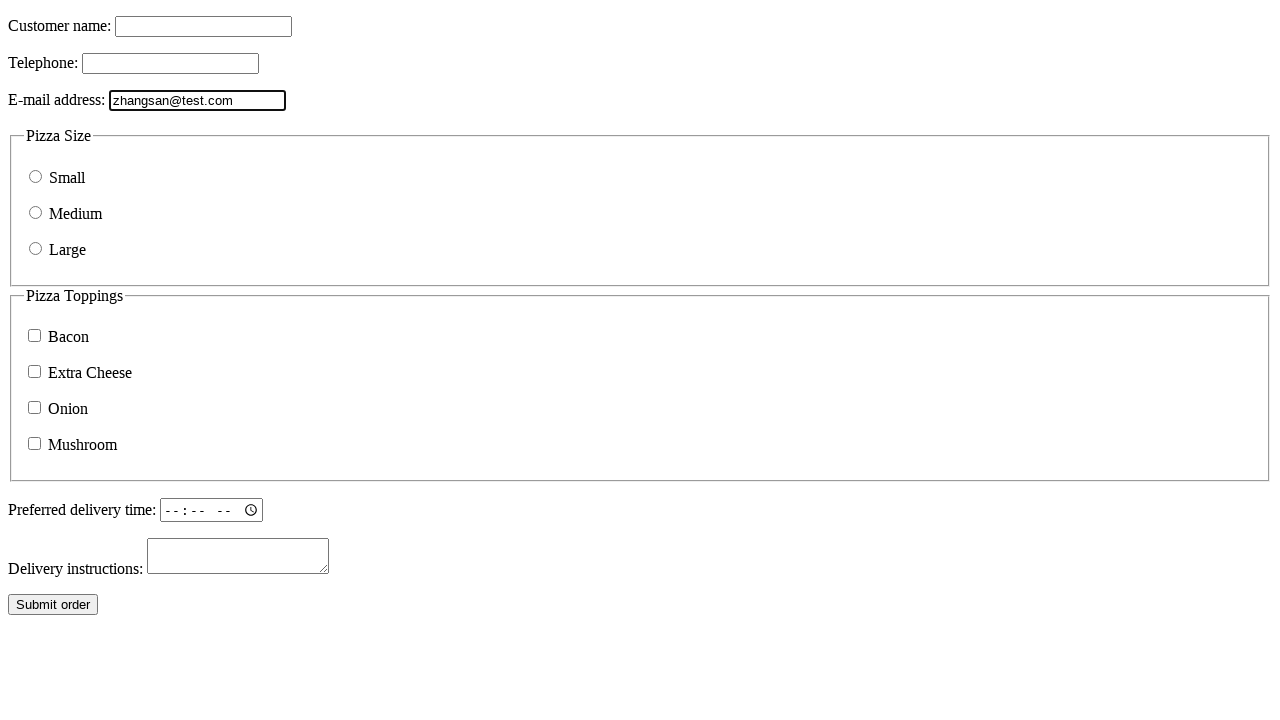